Tests Vue.js dropdown by selecting "Second Option" from the dropdown menu

Starting URL: https://mikerodham.github.io/vue-dropdowns/

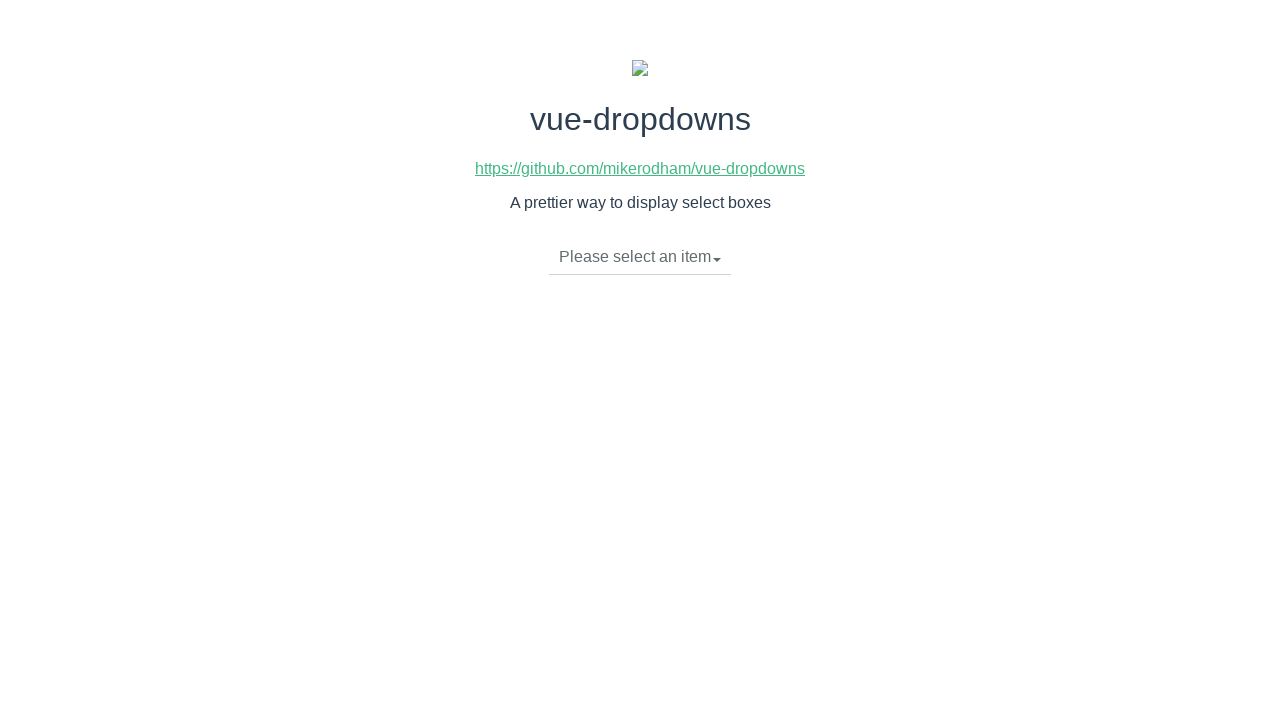

Clicked caret to open dropdown menu at (717, 260) on span.caret
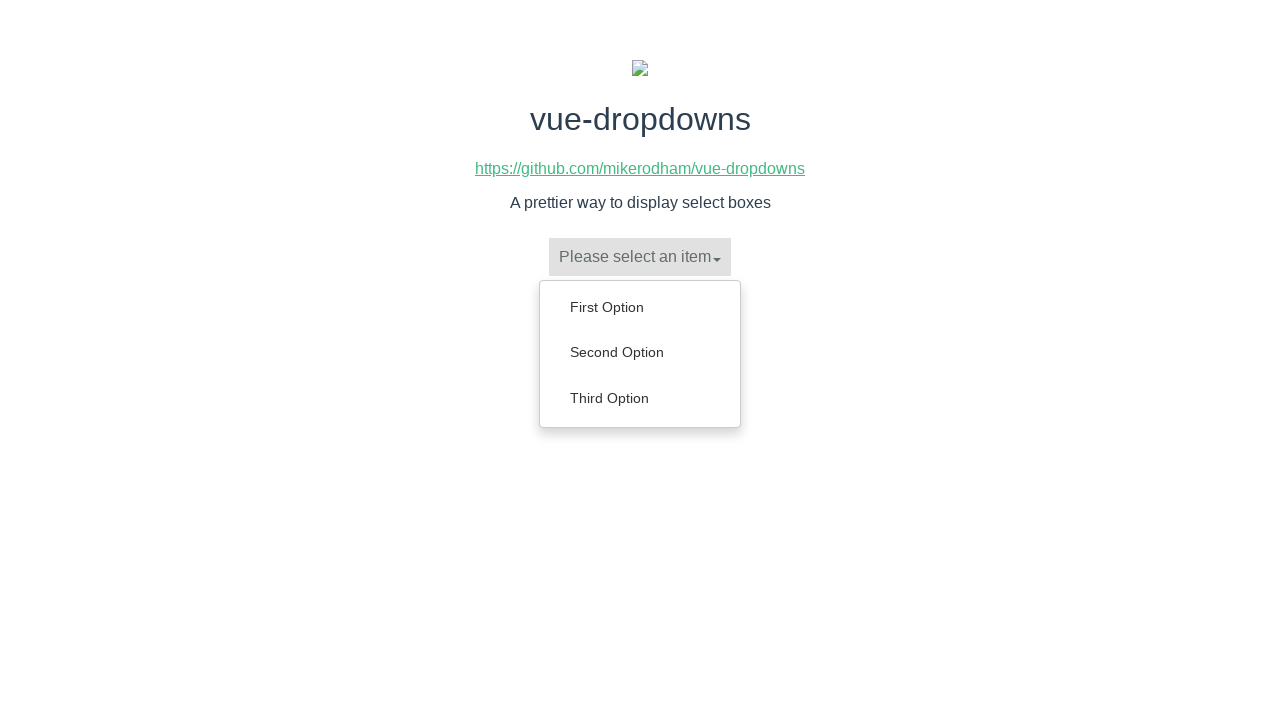

Dropdown menu loaded with options
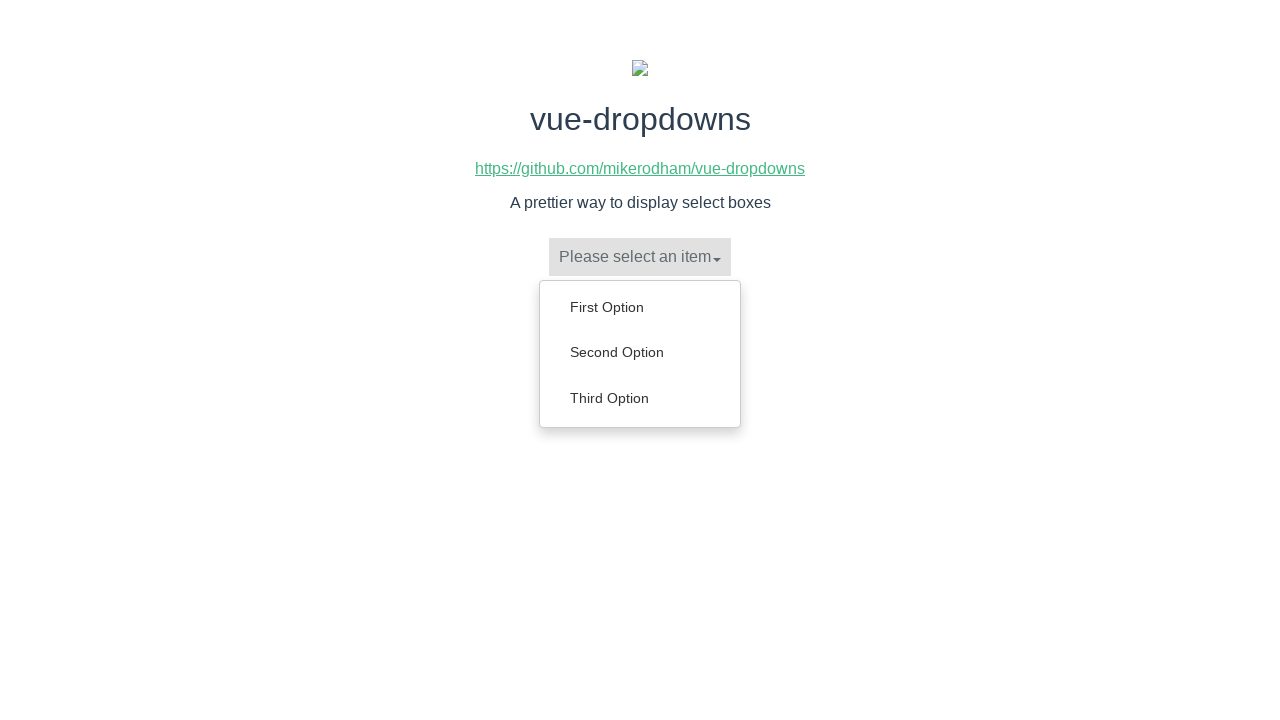

Selected 'Second Option' from dropdown menu at (640, 352) on ul.dropdown-menu a:has-text('Second Option')
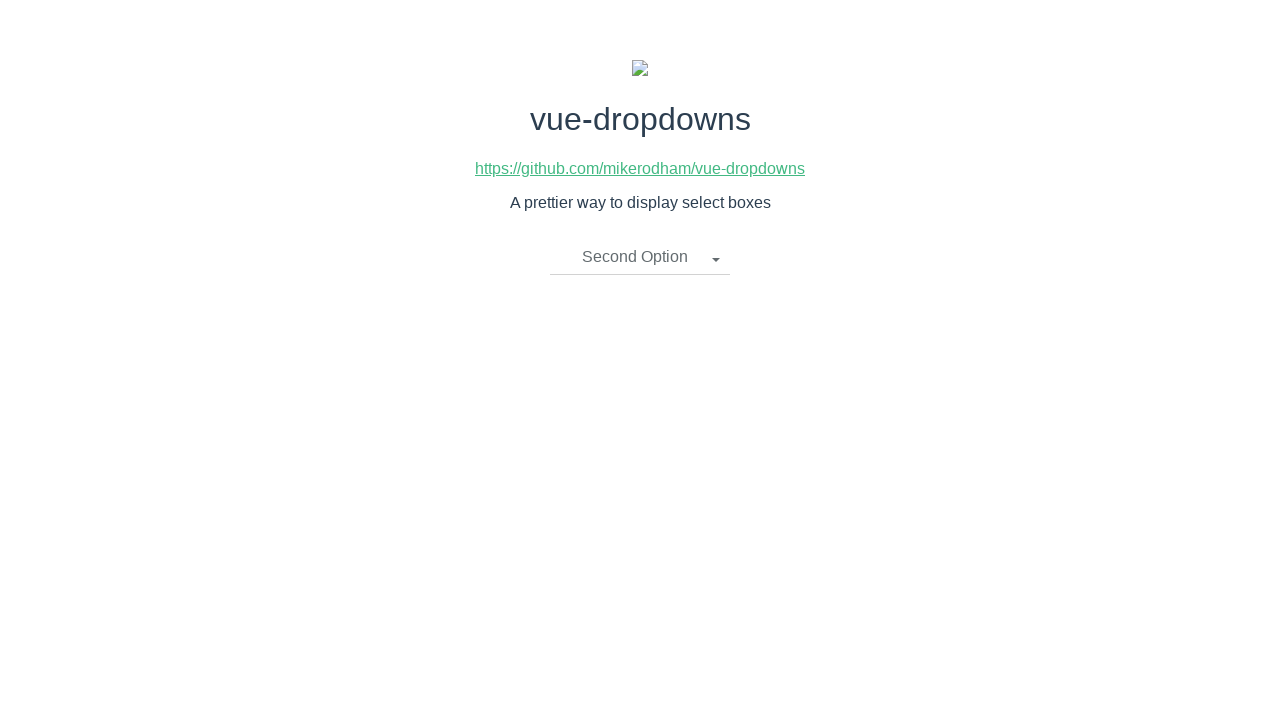

Verified 'Second Option' was successfully selected
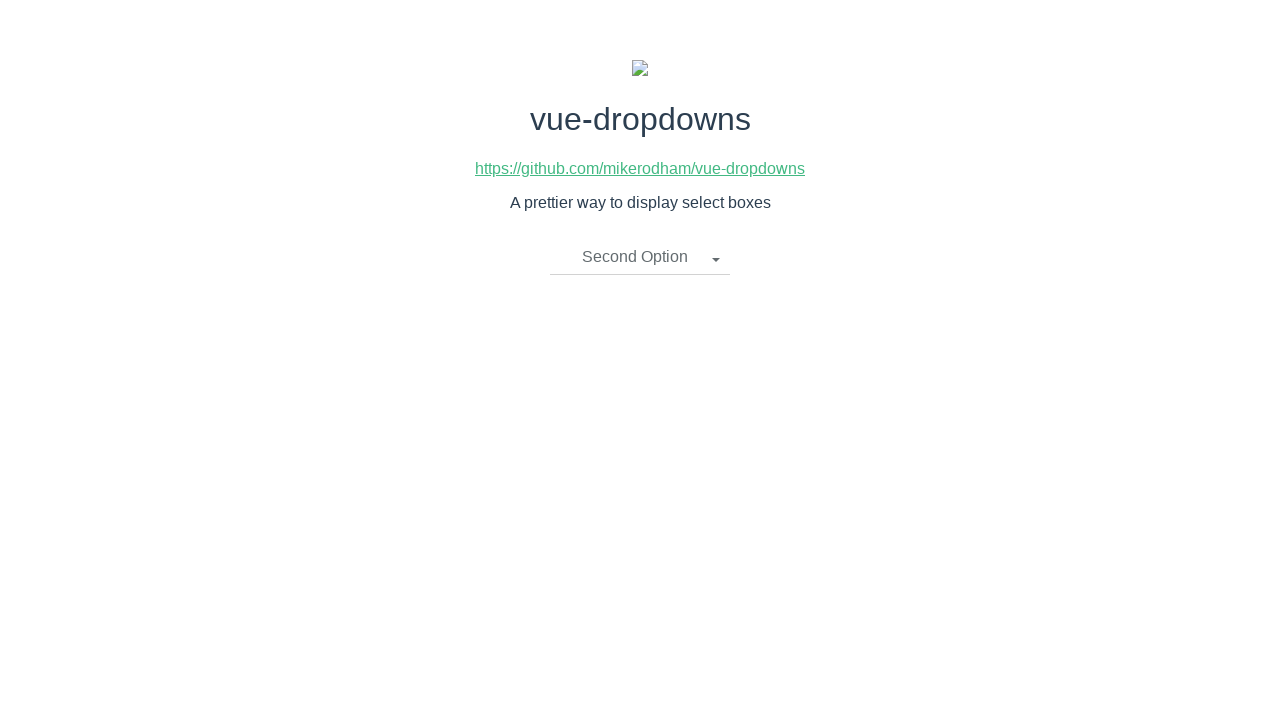

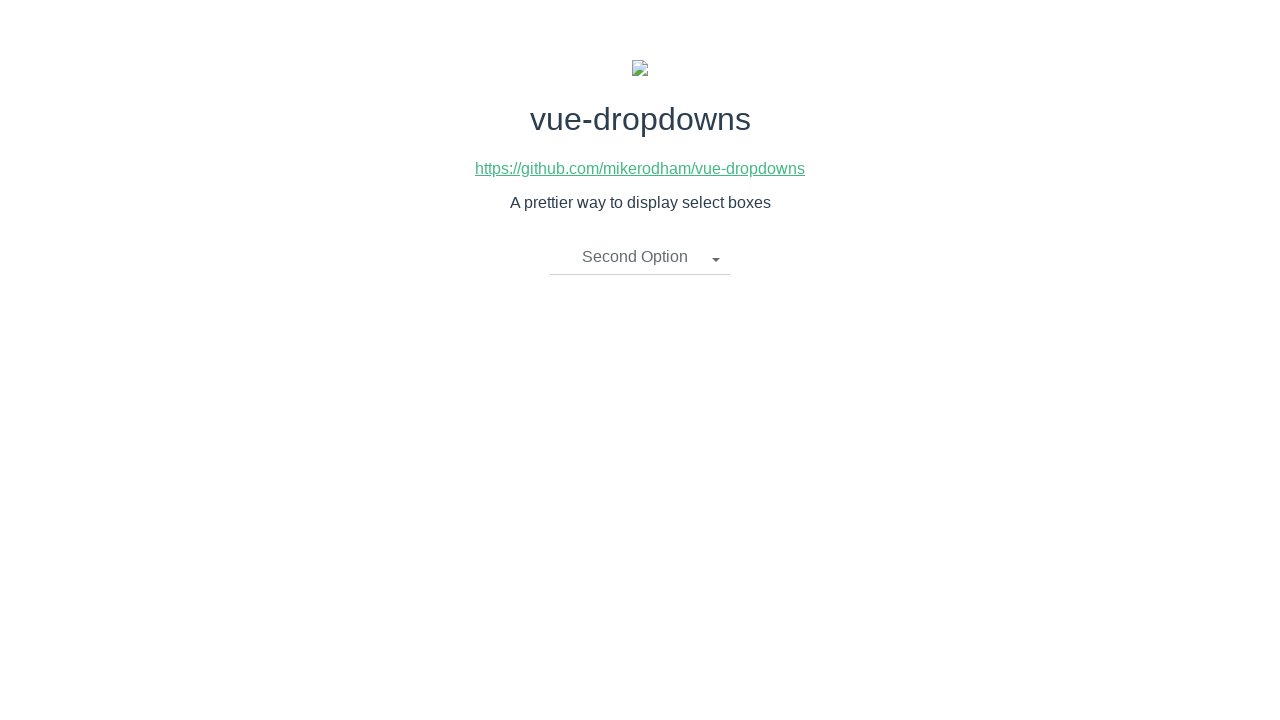